Tests input box functionality on a form page by verifying the input field is visible, enabled, and empty, then fills it with a name value

Starting URL: https://www.cnarios.com/concepts/form#try-it-yourself

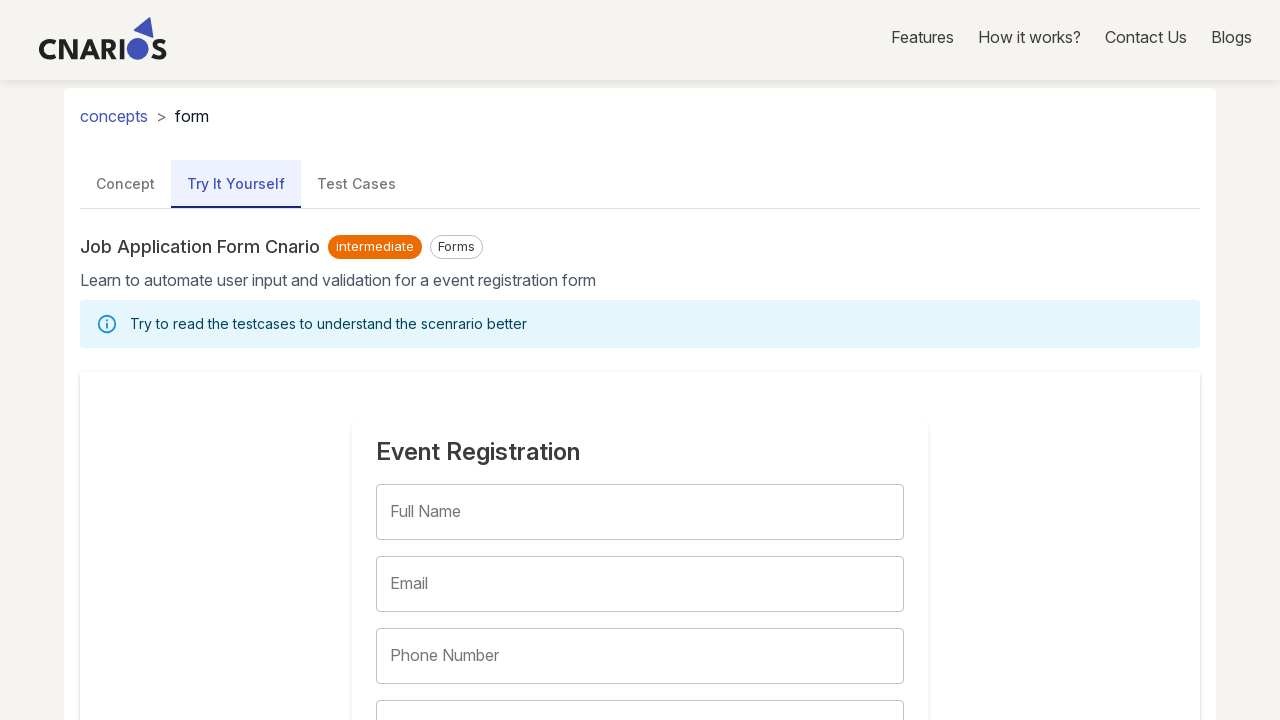

Located the first input field on the form
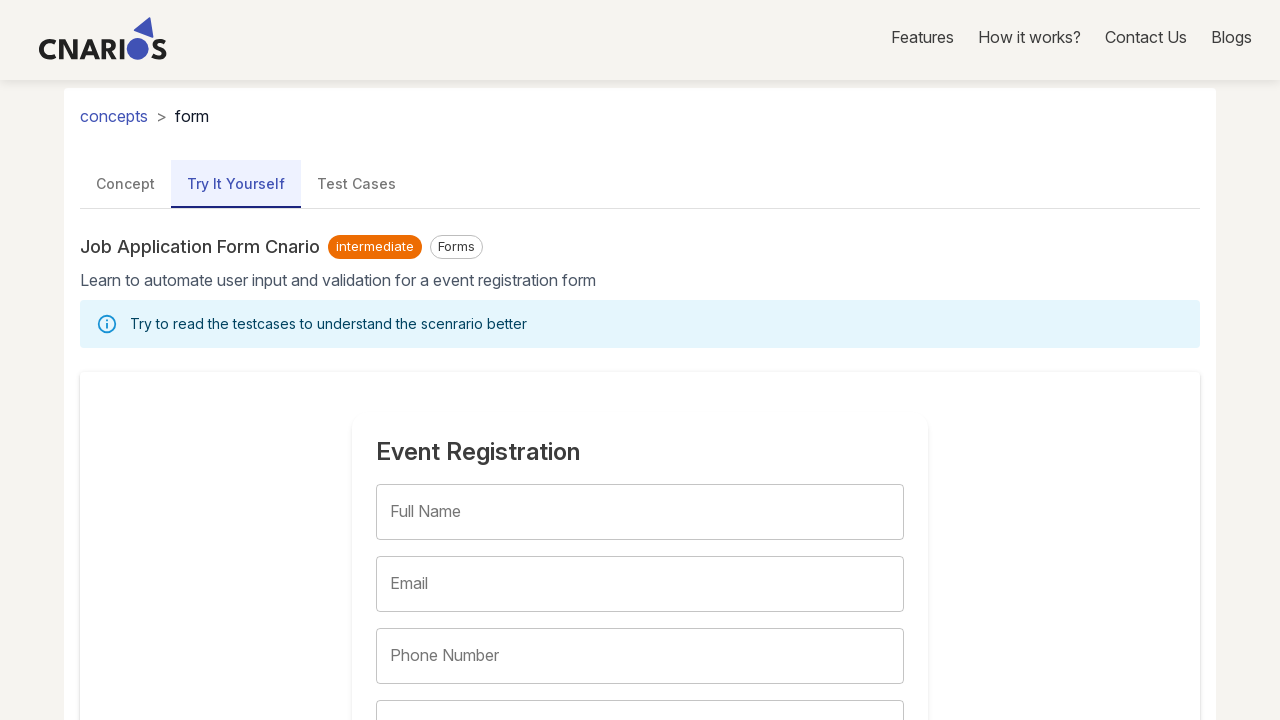

Verified that the input field is visible
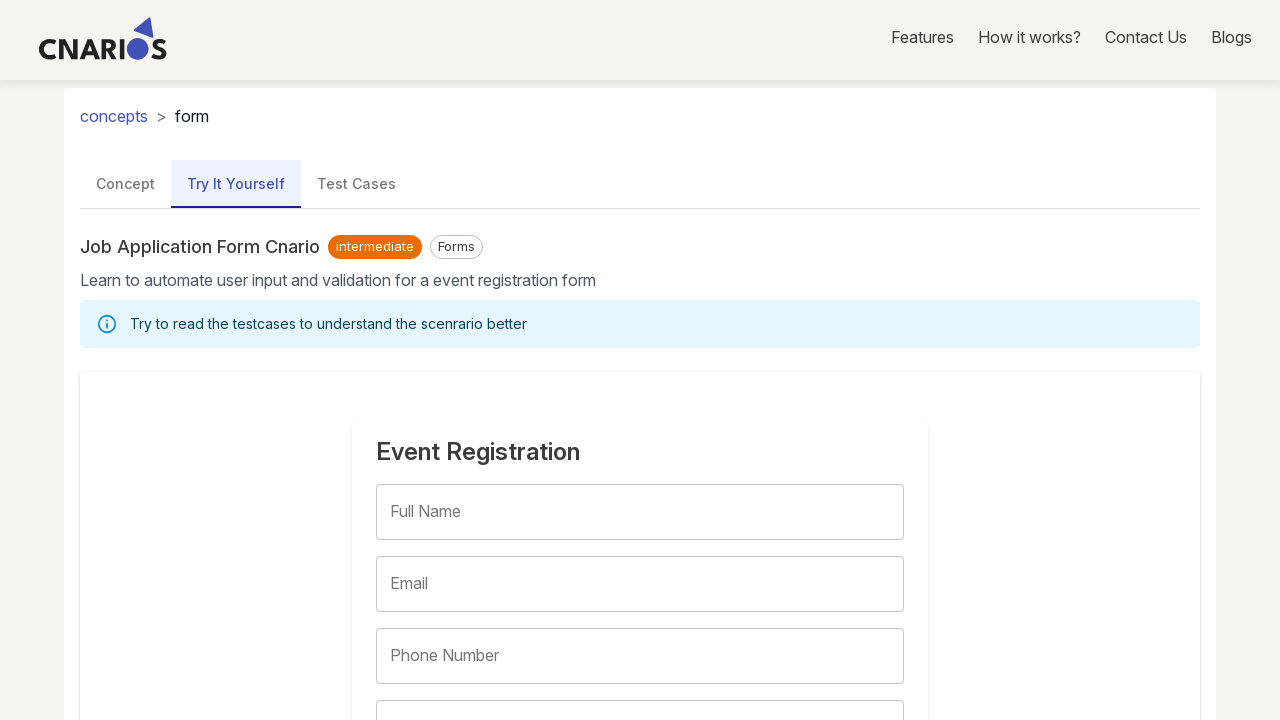

Verified that the input field is enabled
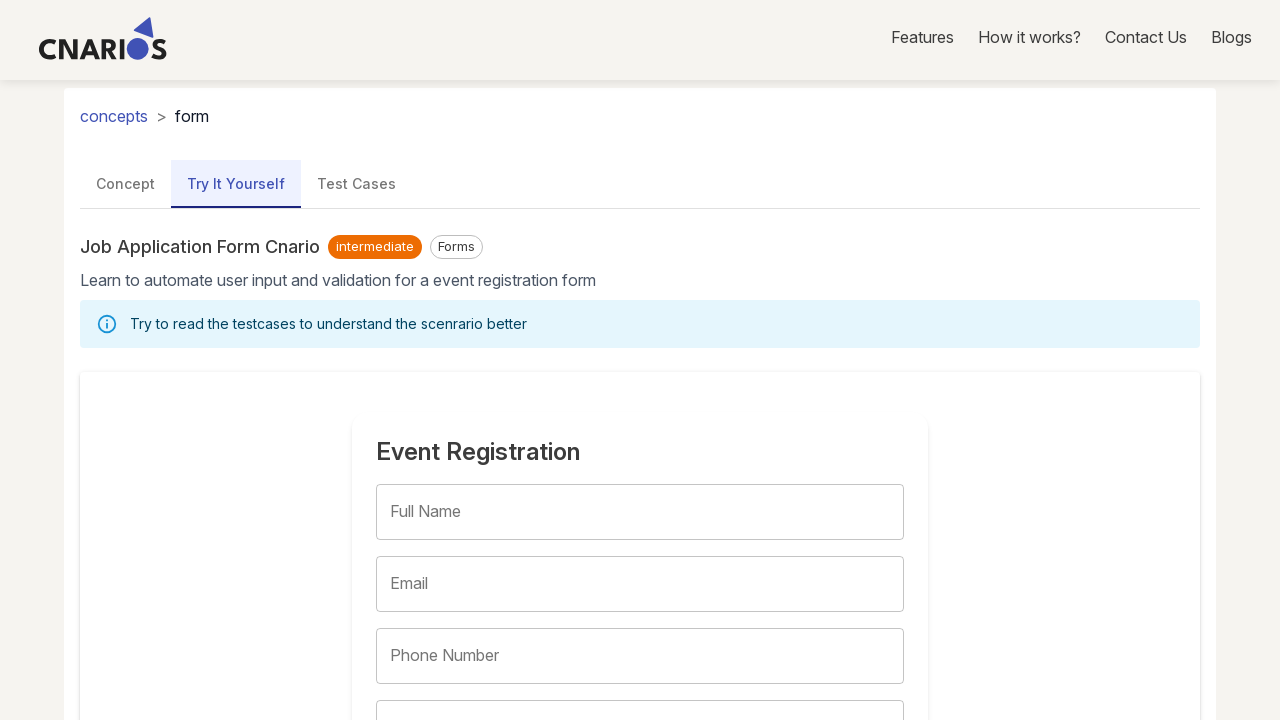

Filled the input field with 'Walt Disney' on (//input)[1]
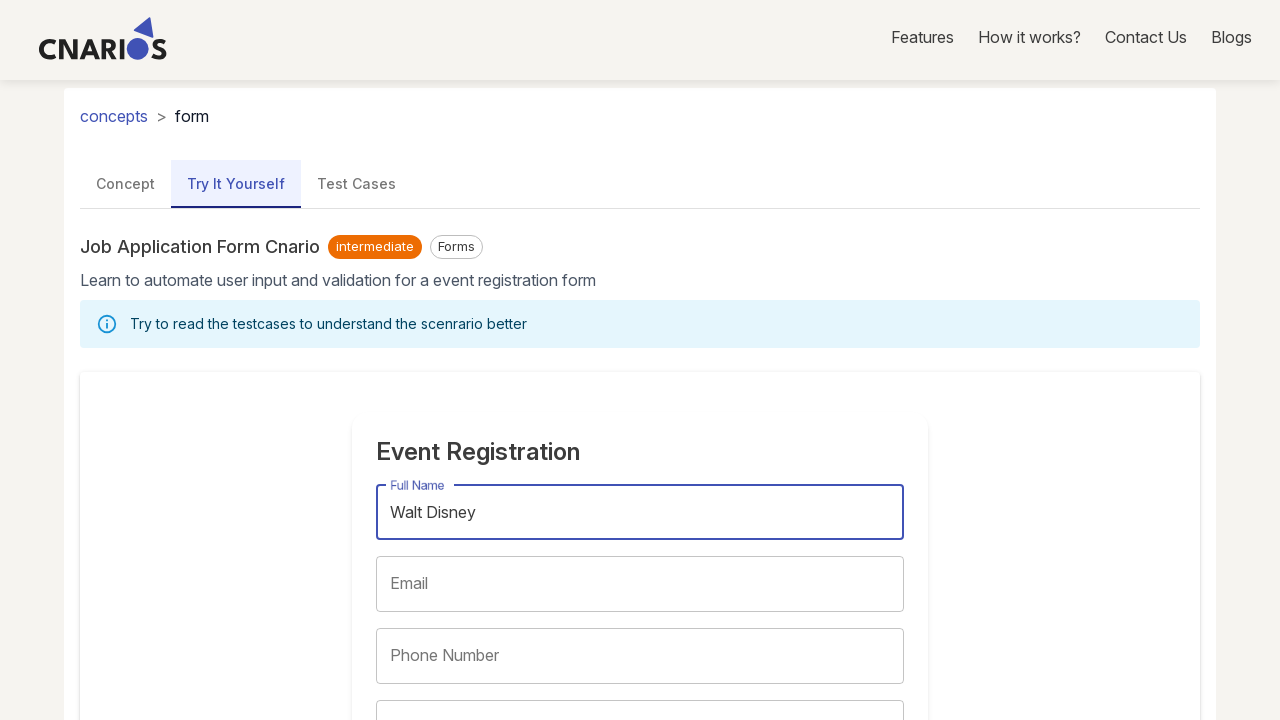

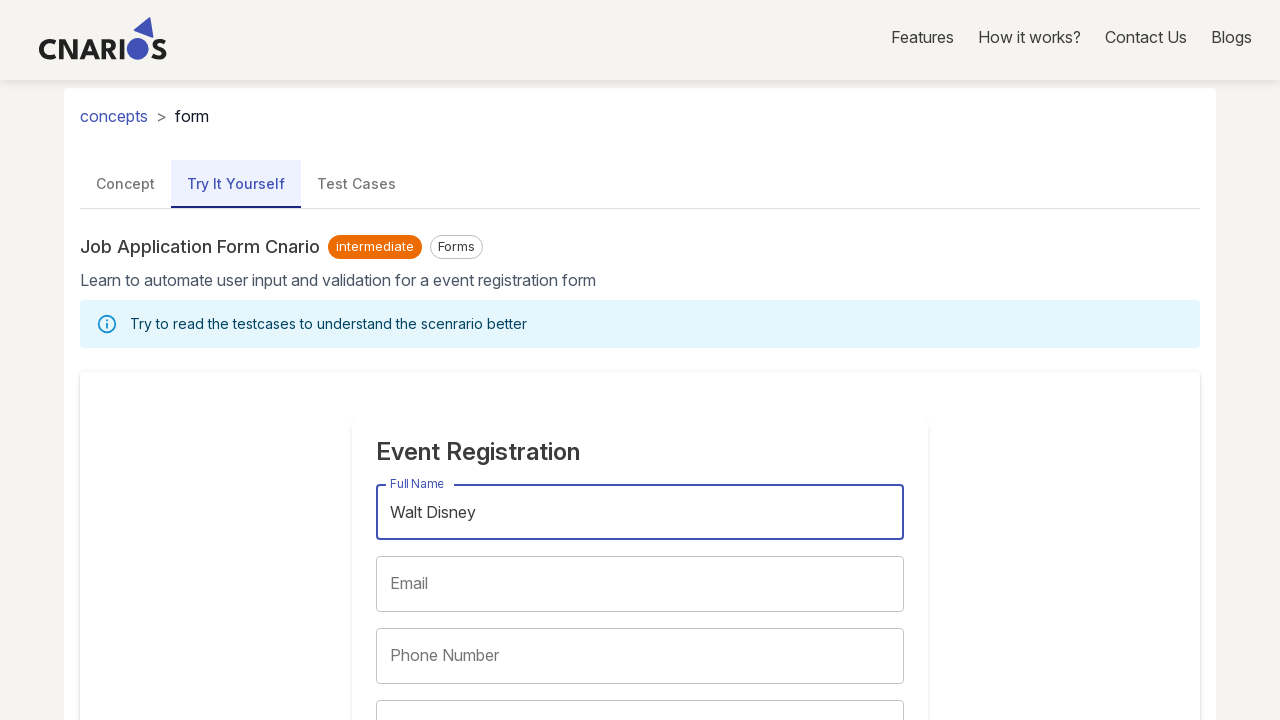